Tests progress bar by clicking start and waiting for it to reach 100%.

Starting URL: https://demoqa.com/progress-bar

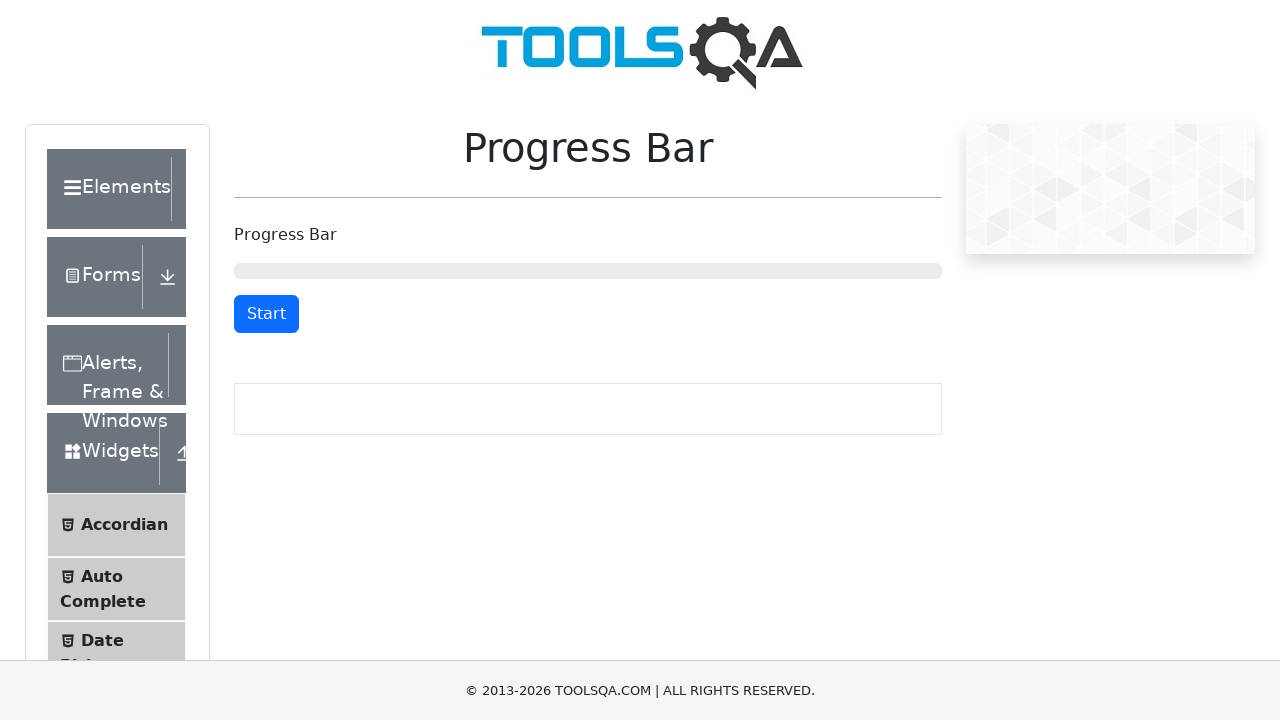

Clicked start button to begin progress bar at (266, 314) on #startStopButton
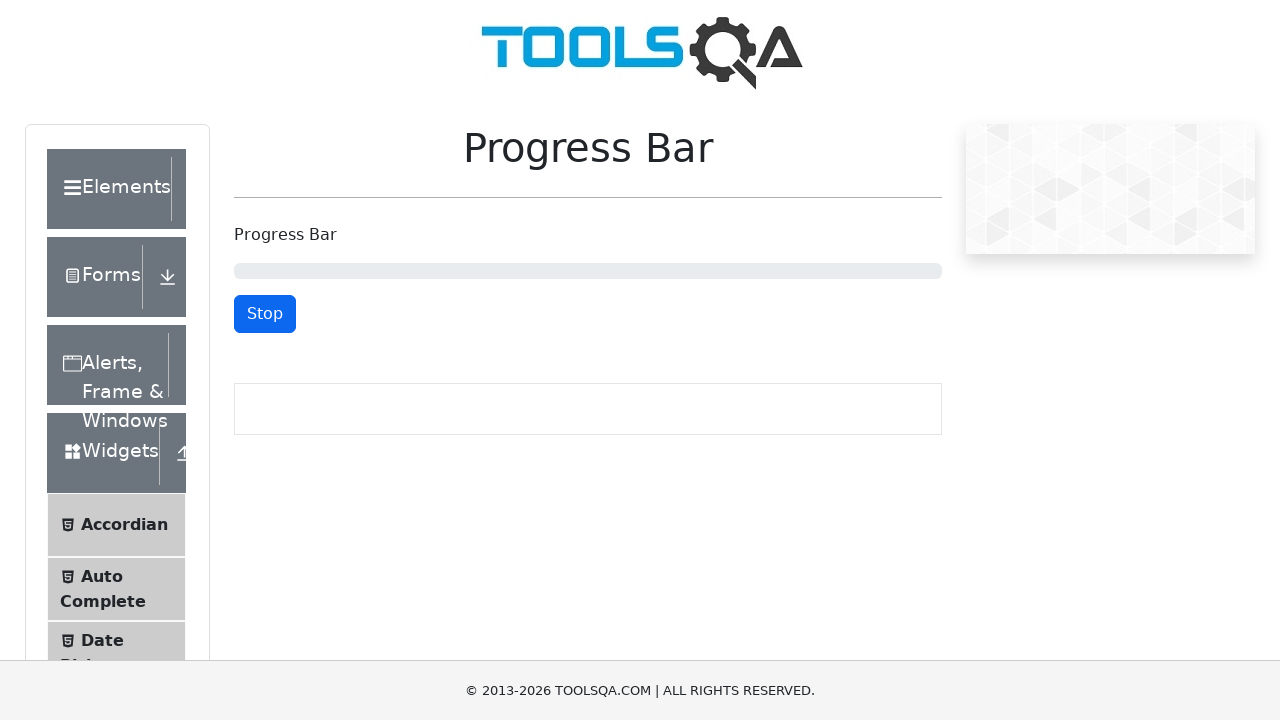

Progress bar reached 100%
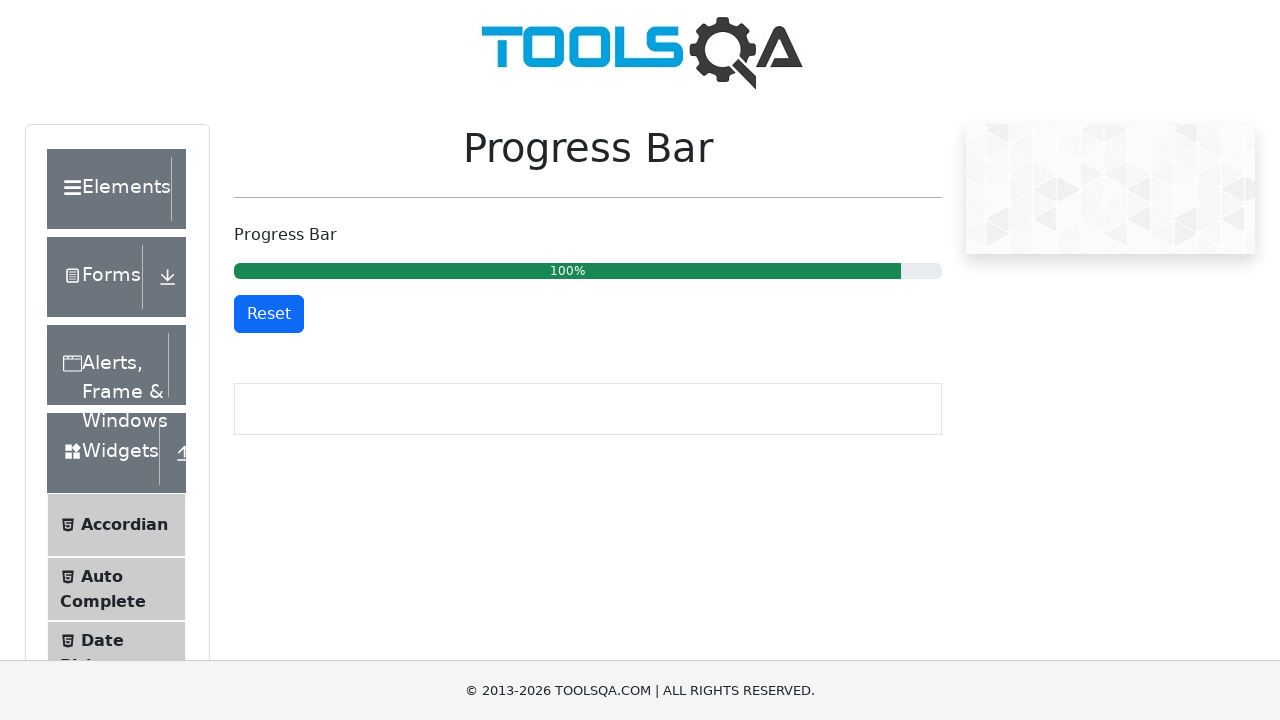

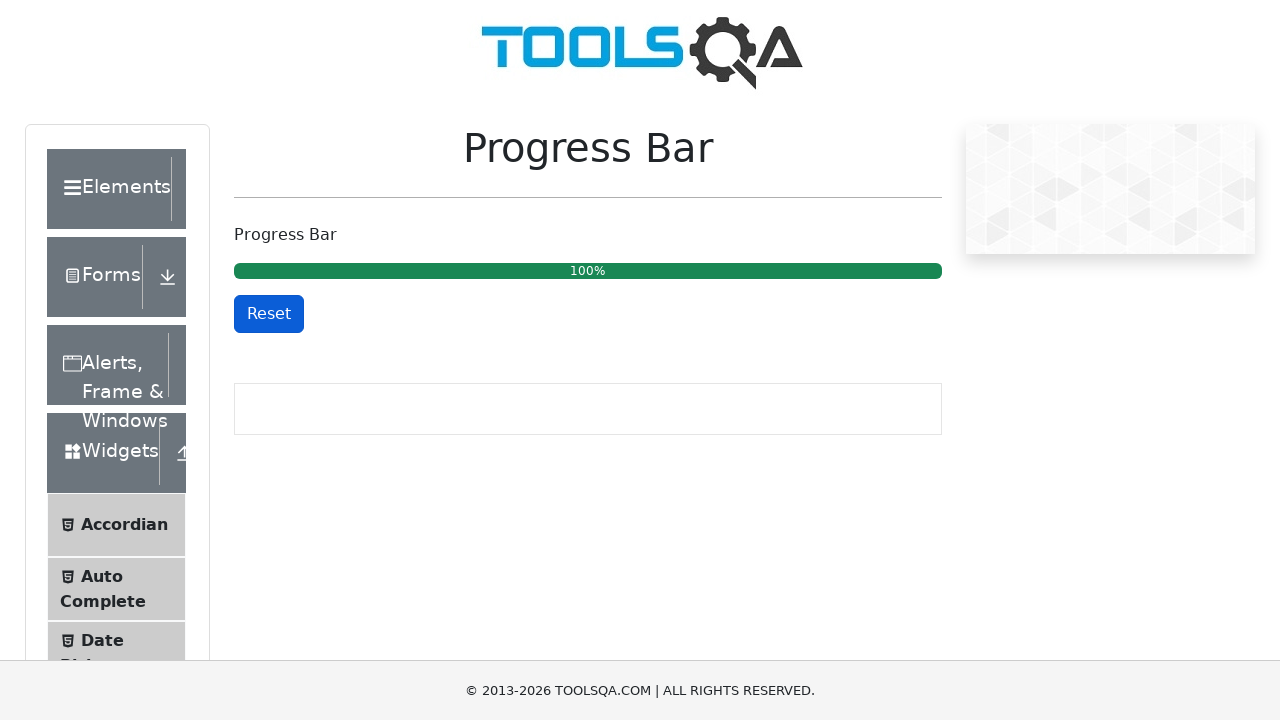